Tests clicking on the Topics navigation menu item on the Johns Hopkins Coronavirus Resource Center homepage

Starting URL: https://coronavirus.jhu.edu/

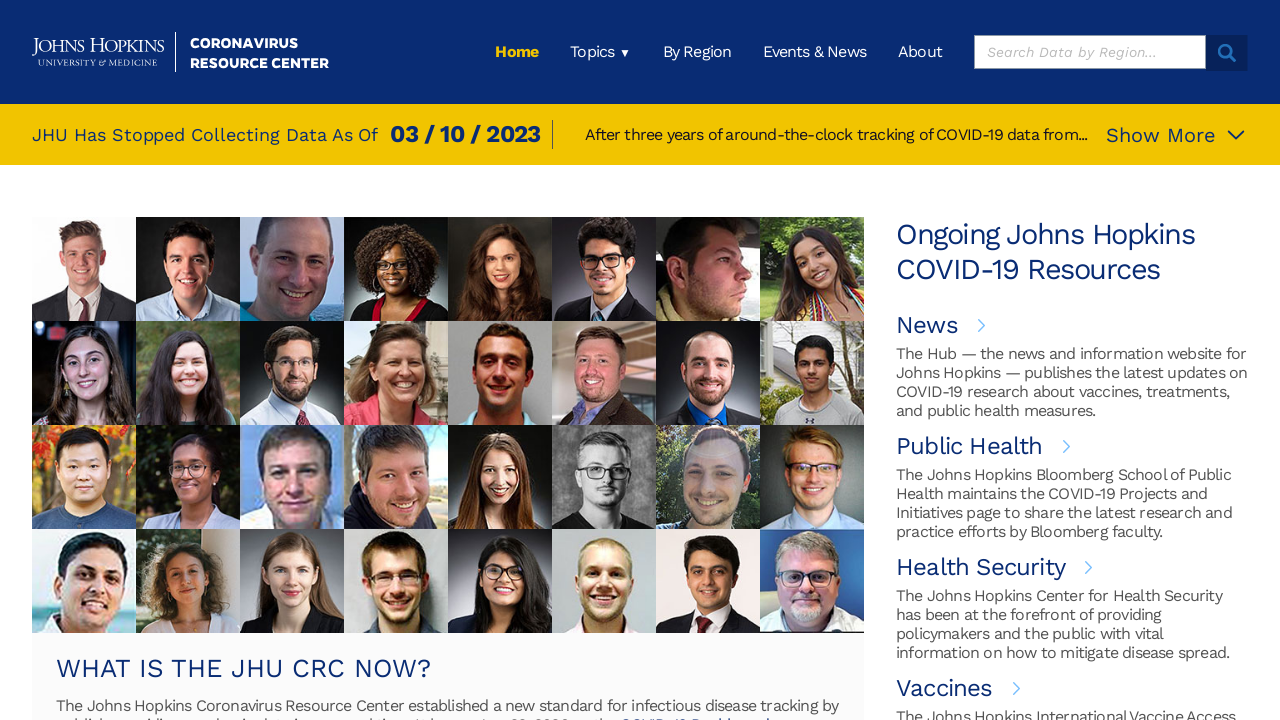

Navigated to Johns Hopkins Coronavirus Resource Center homepage
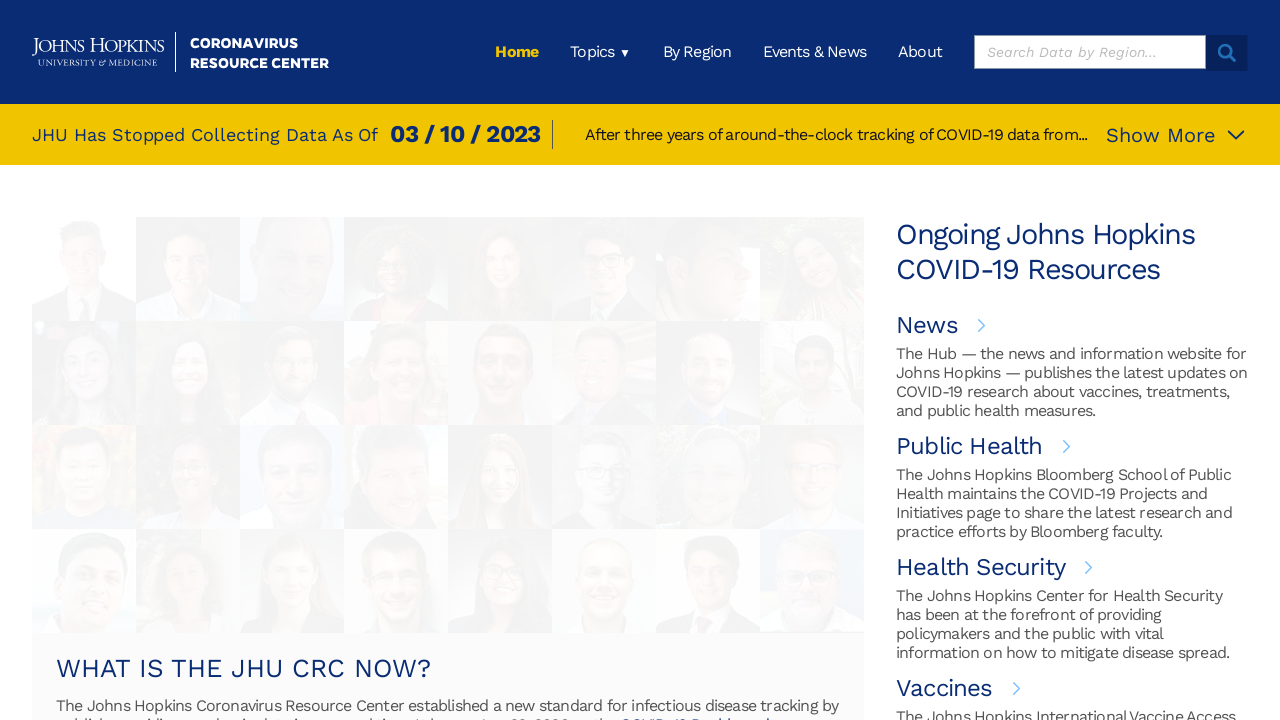

Clicked on Topics navigation menu item at (600, 52) on xpath=/html/body/div[1]/div/header/div/div[2]/ul/li[2]/div/div/span
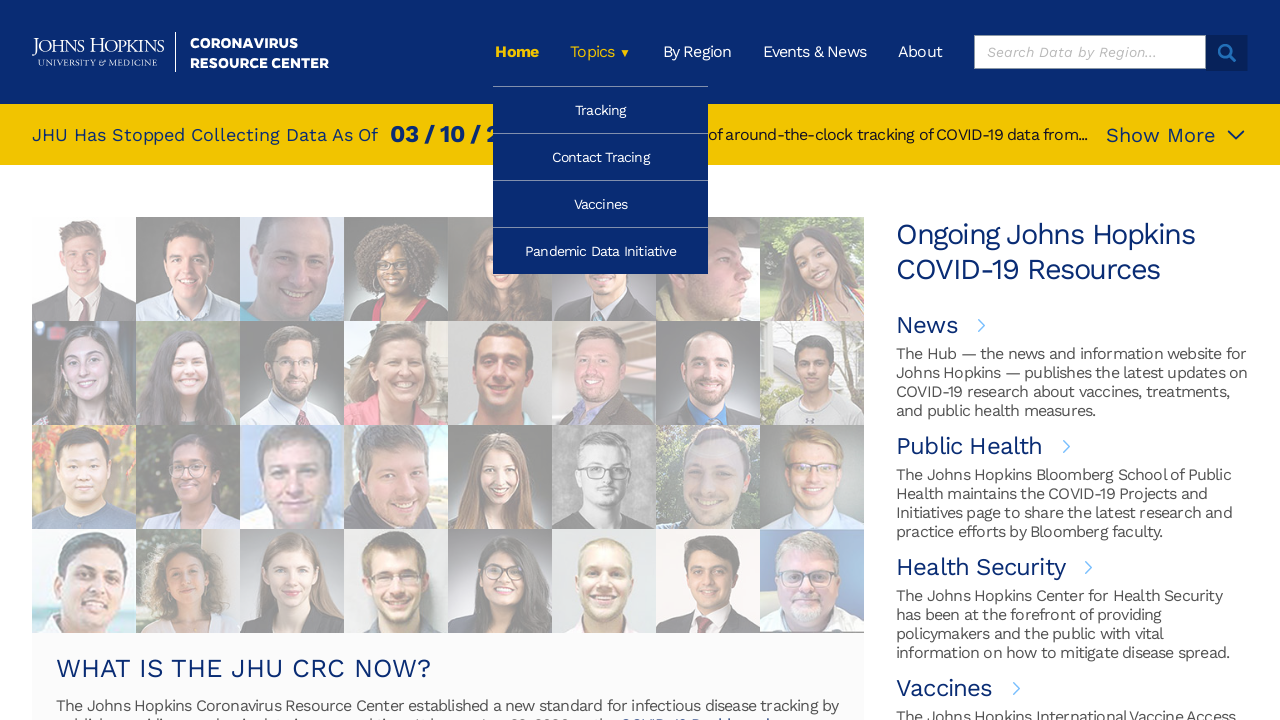

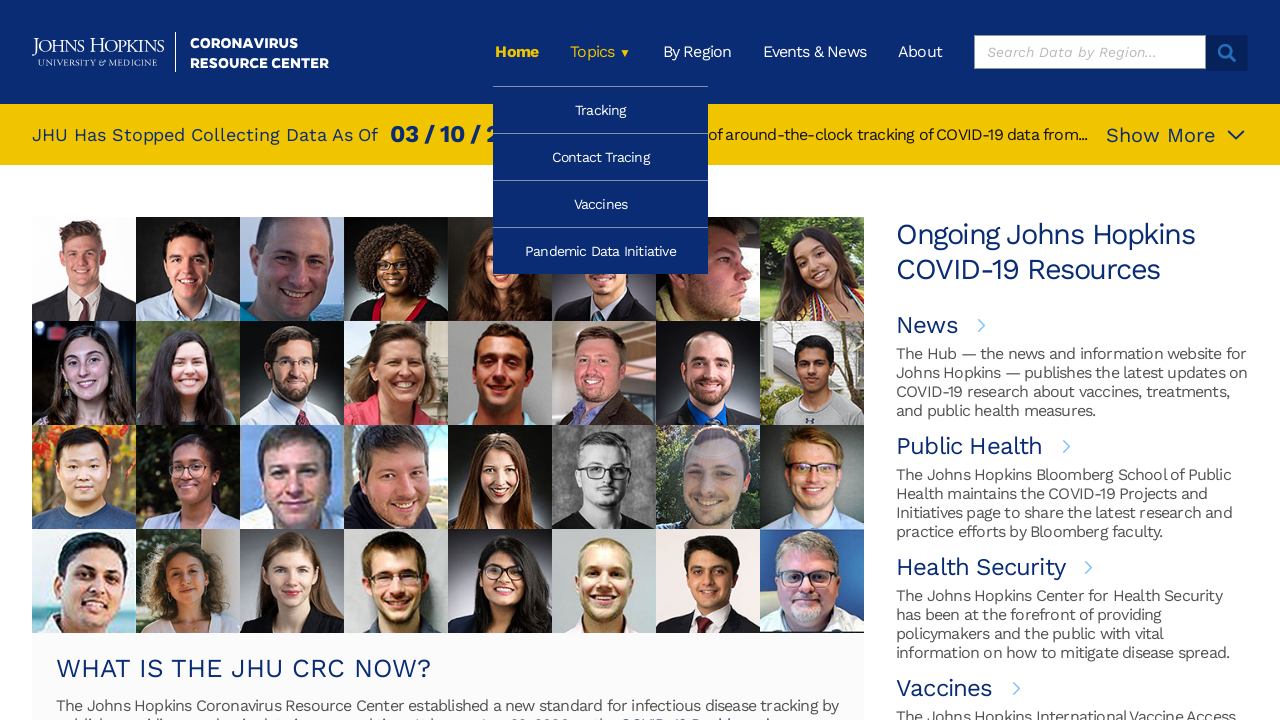